Tests dropdown functionality by hovering over a button to reveal dropdown menu, selecting the first menu item, and verifying the selected value is displayed

Starting URL: https://test-with-me-app.vercel.app/learning/web-elements/elements/dropdown

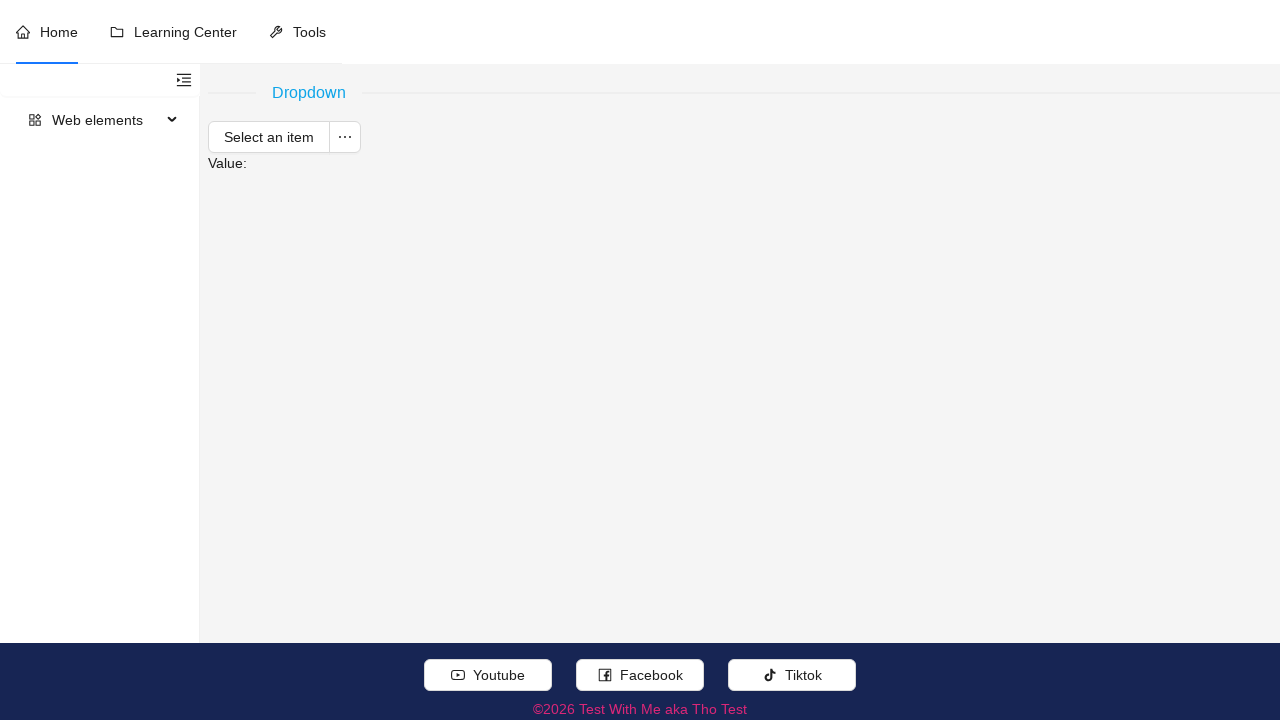

Clicked hover button to reveal dropdown menu at (345, 137) on //button[.//span[@aria-label="ellipsis"]]
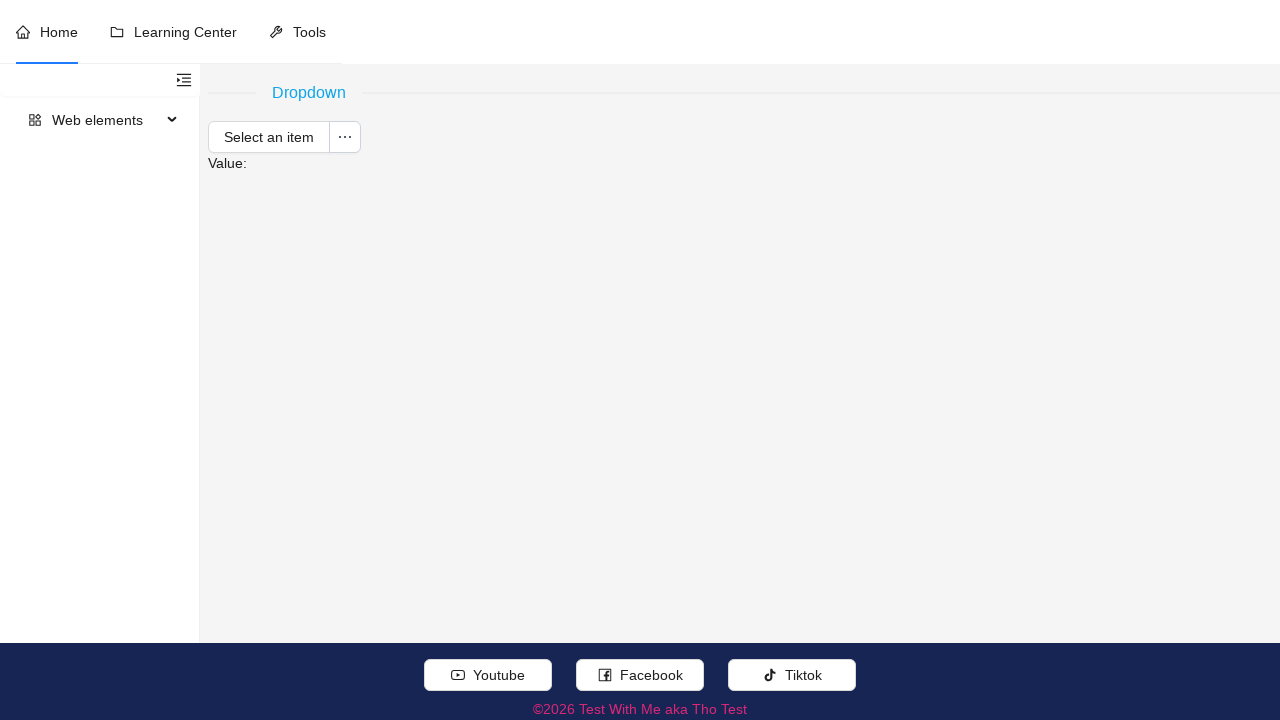

Clicked first menu item '1st menu item' at (286, 36) on //li[contains(concat(' ',normalize-space(@class),' '),' ant-dropdown-menu-item '
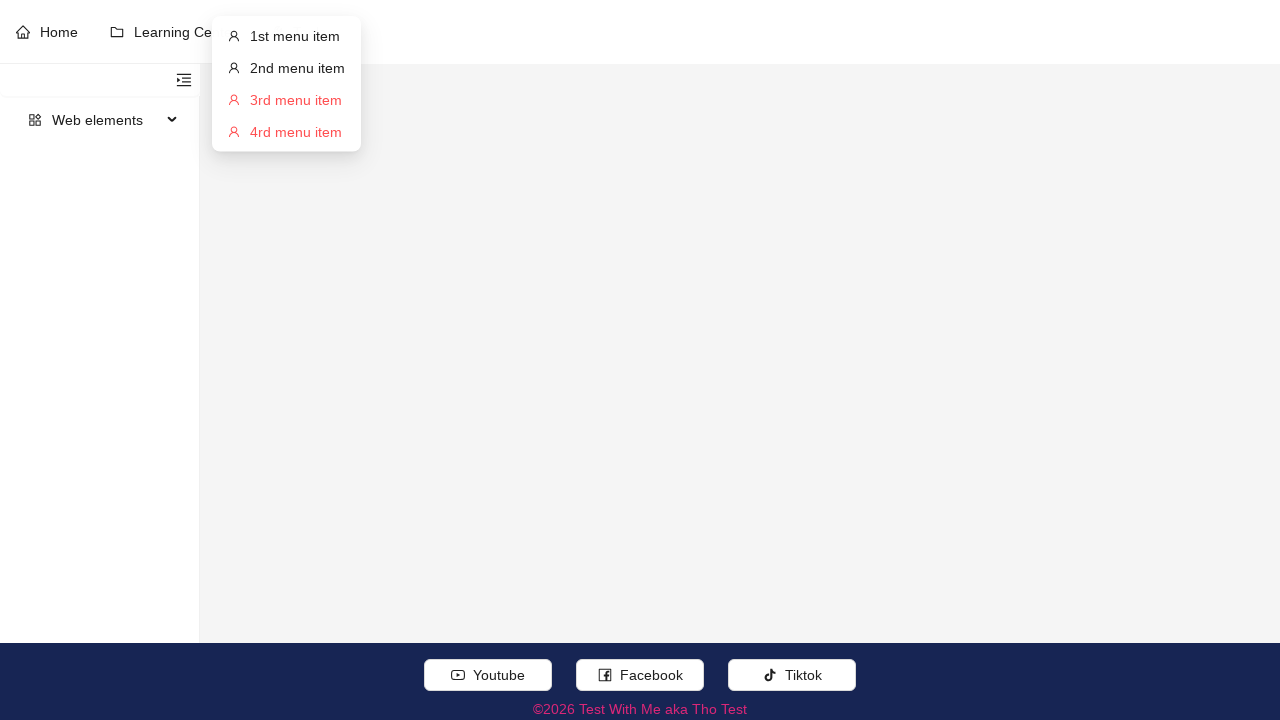

Verified selected value is displayed
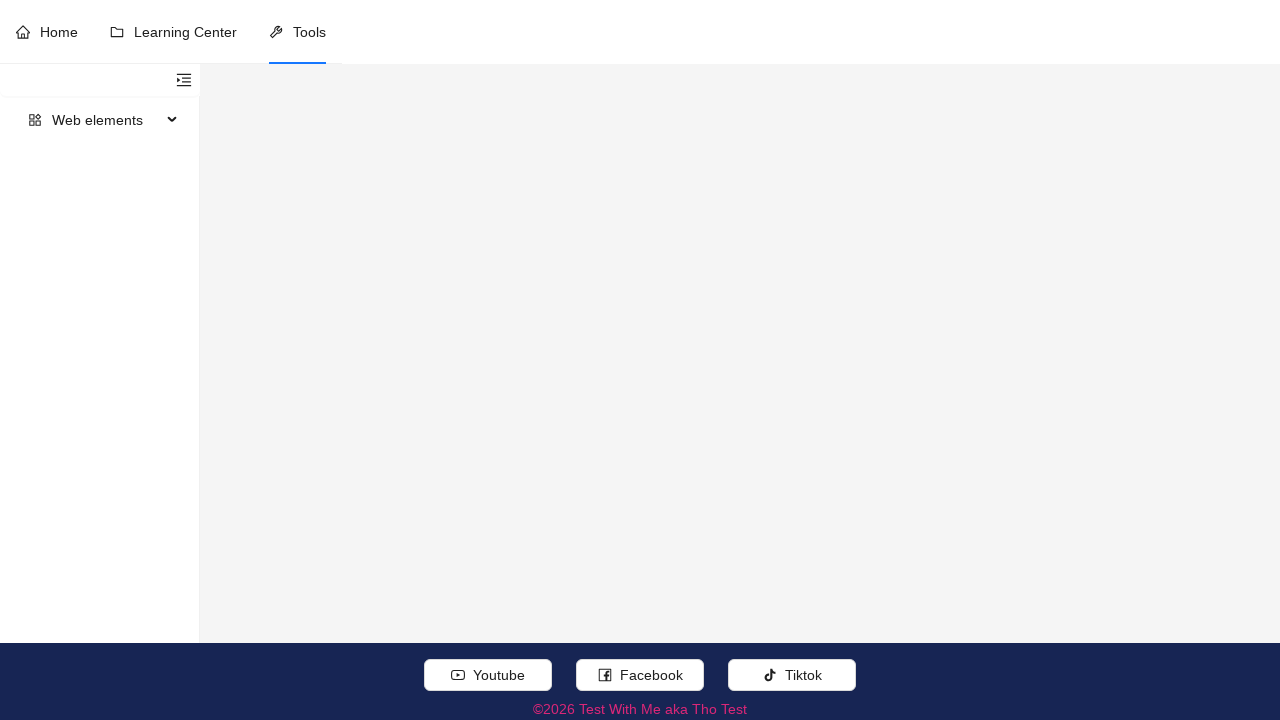

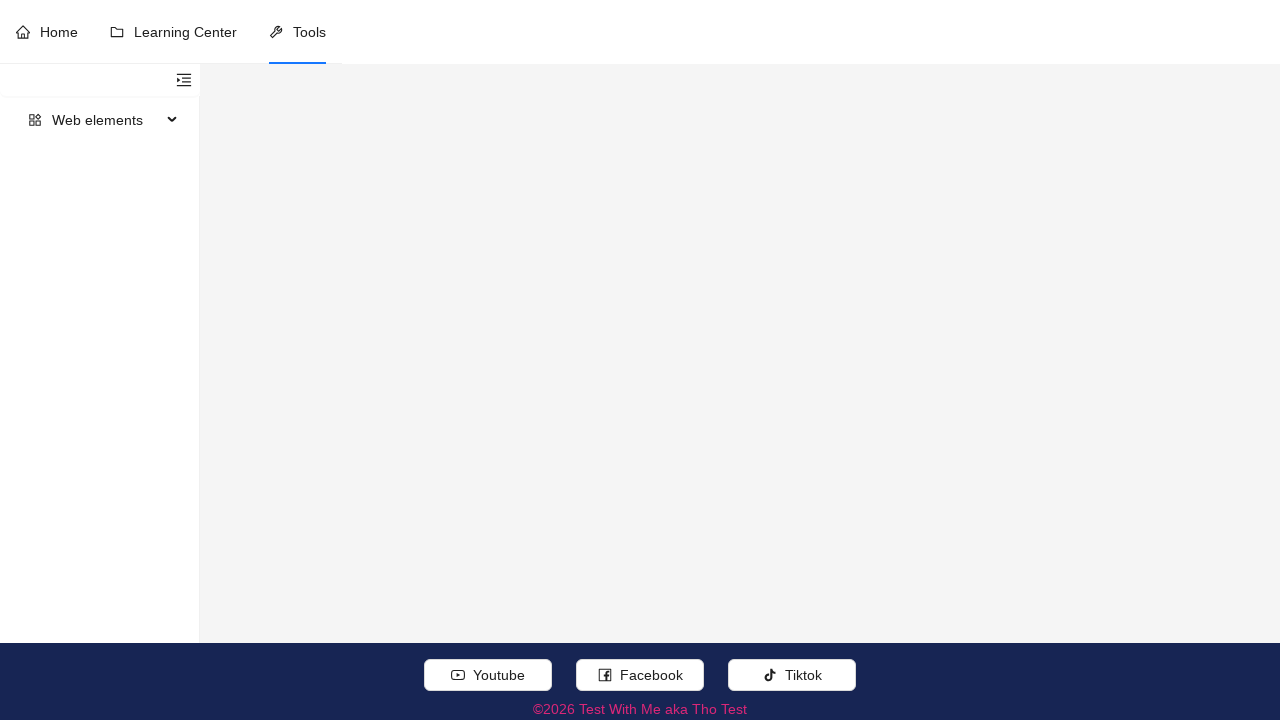